Tests JavaScript alert handling by triggering different types of alerts (normal, confirmation, and prompt) and interacting with them

Starting URL: https://the-internet.herokuapp.com/javascript_alerts

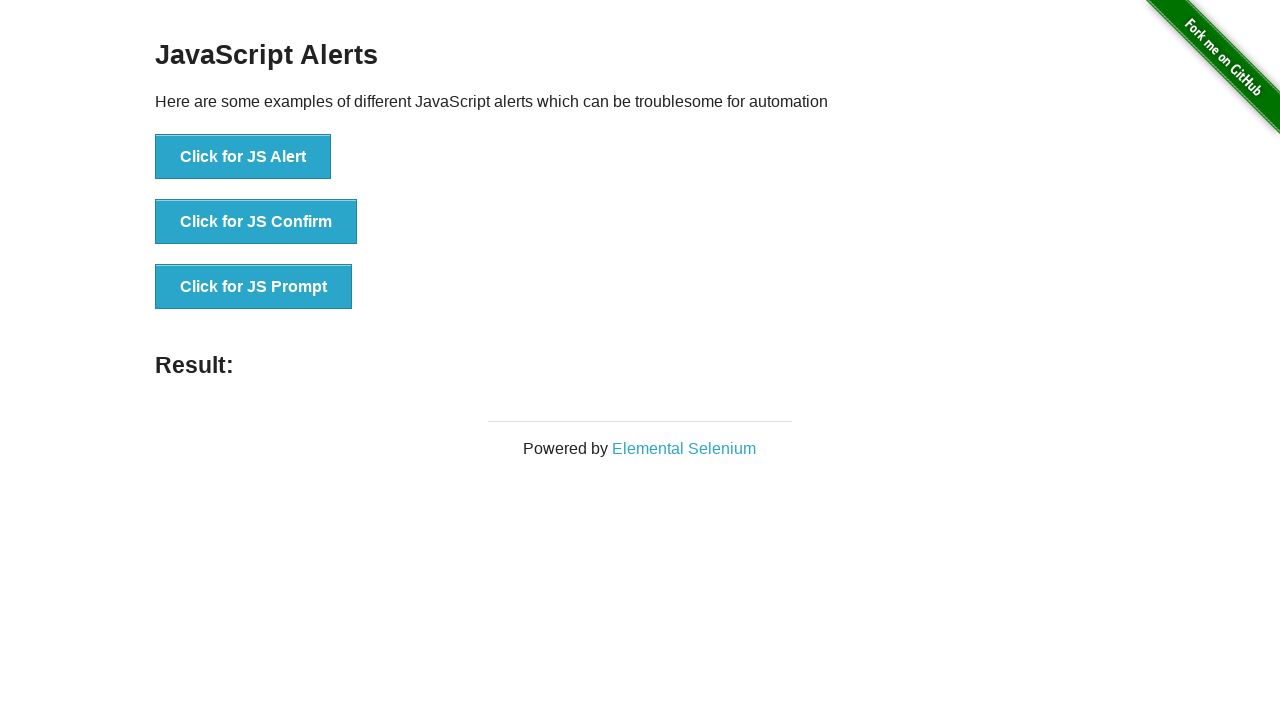

Clicked button to trigger JS Alert at (243, 157) on xpath=//button[normalize-space()='Click for JS Alert']
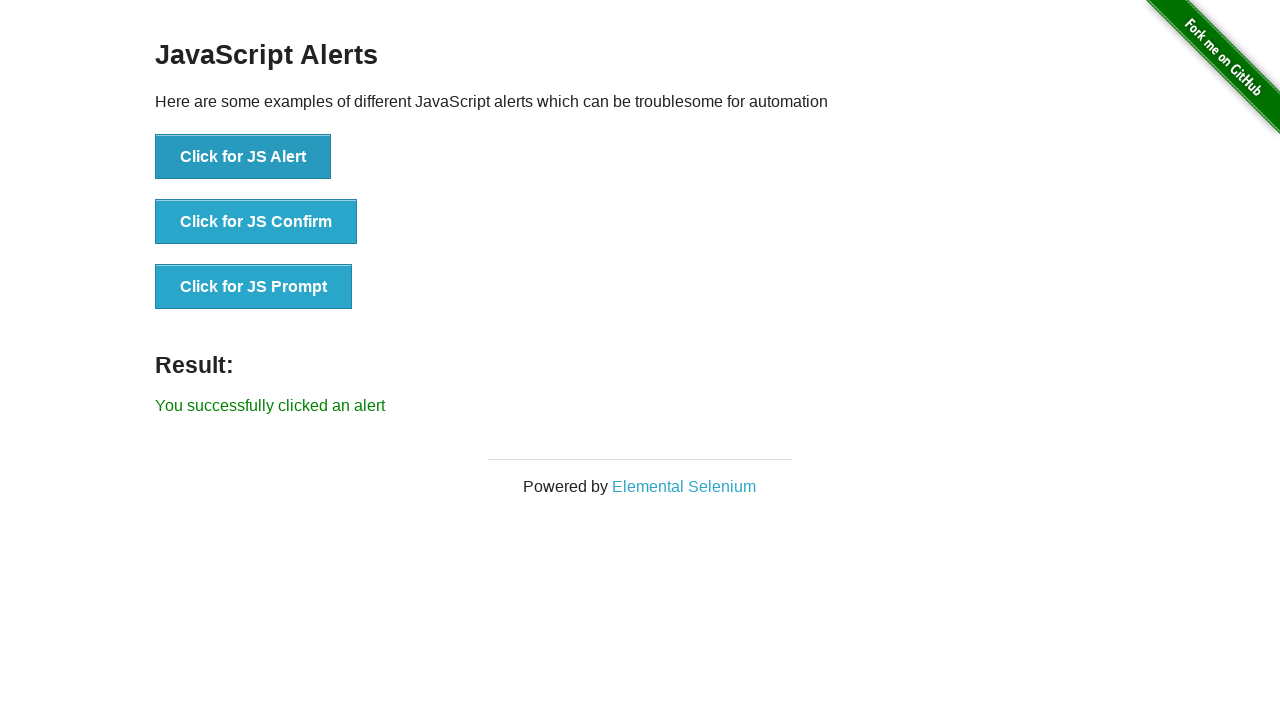

Set up dialog handler to accept alert
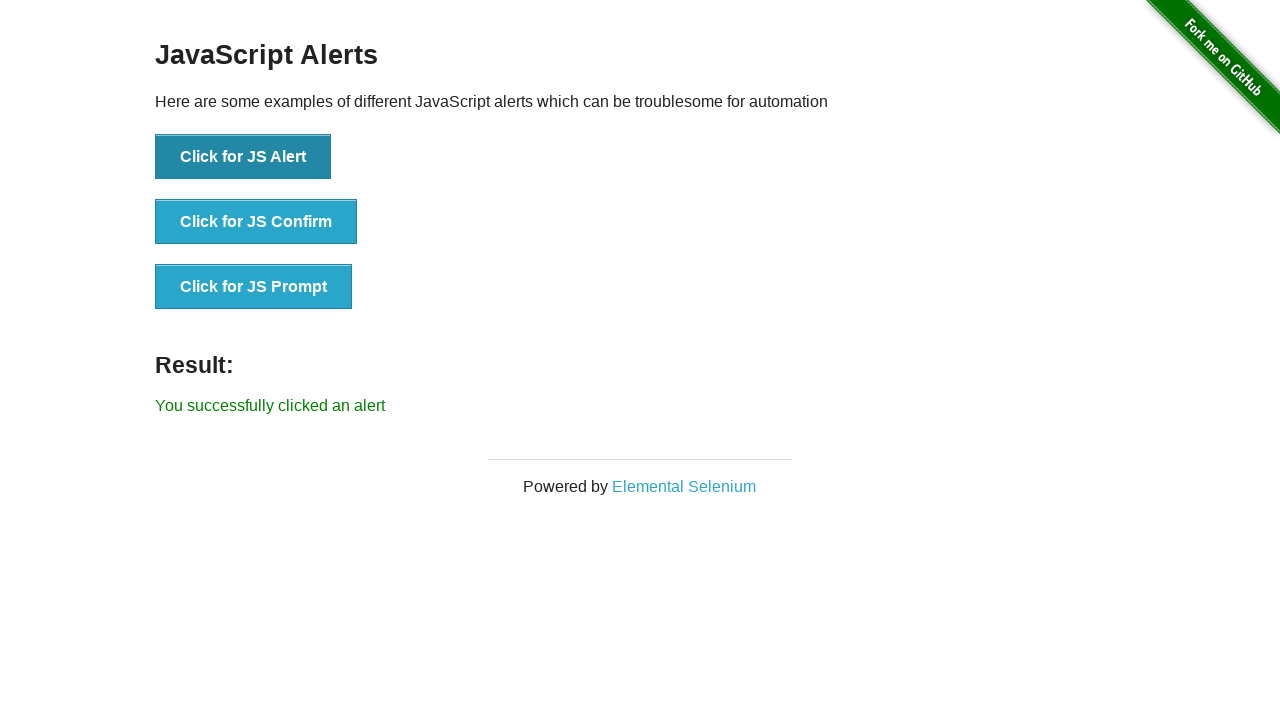

Waited 1 second after accepting alert
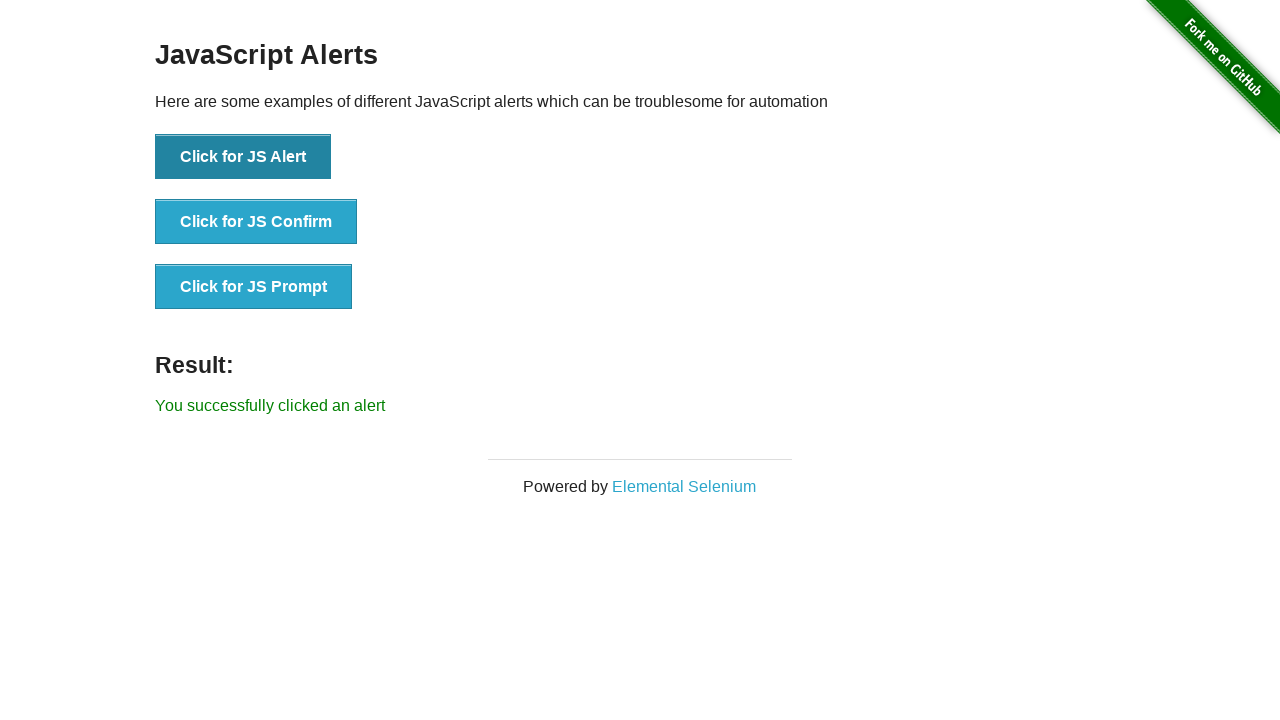

Clicked button to trigger JS Confirm dialog at (256, 222) on xpath=//button[normalize-space()='Click for JS Confirm']
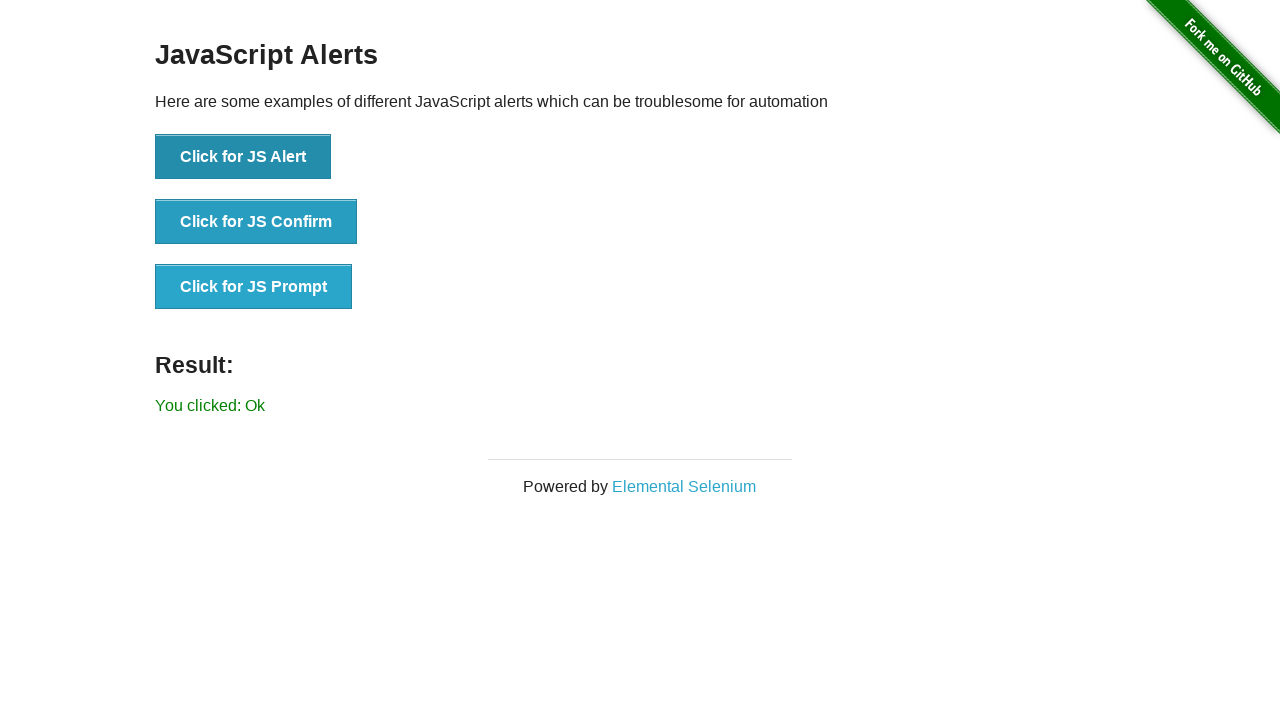

Set up dialog handler to dismiss confirmation
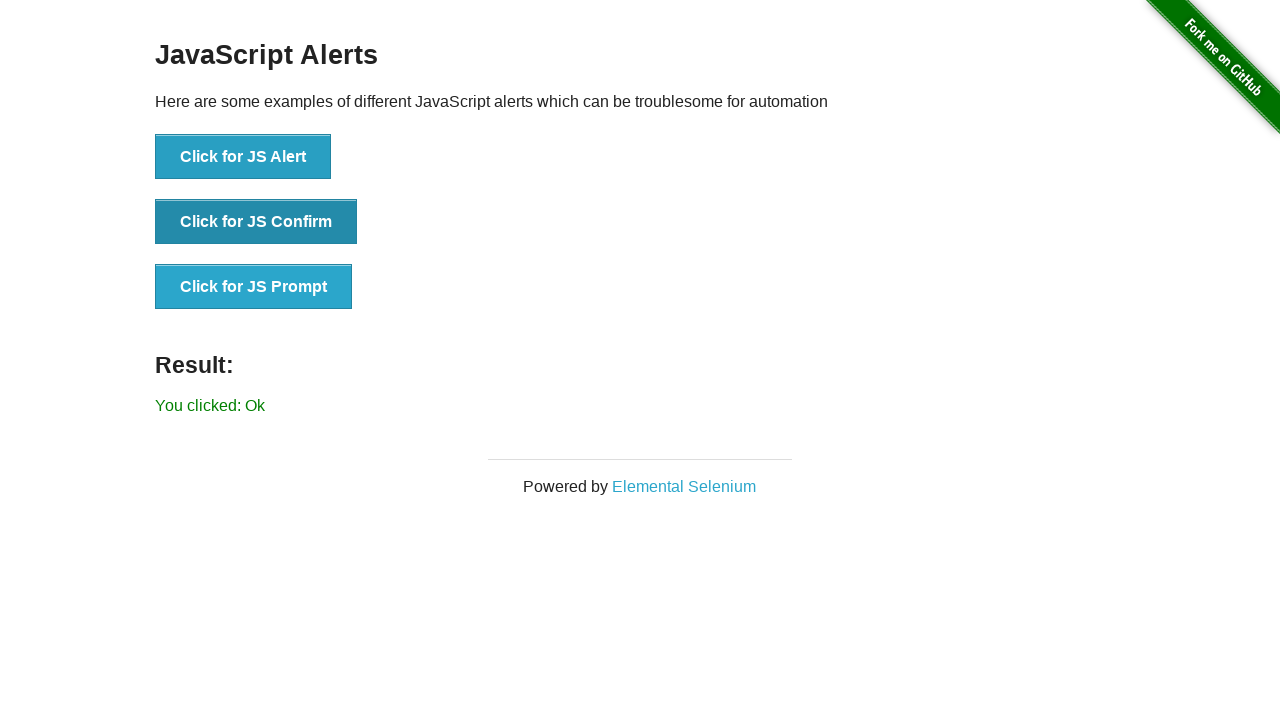

Waited 1 second after dismissing confirmation
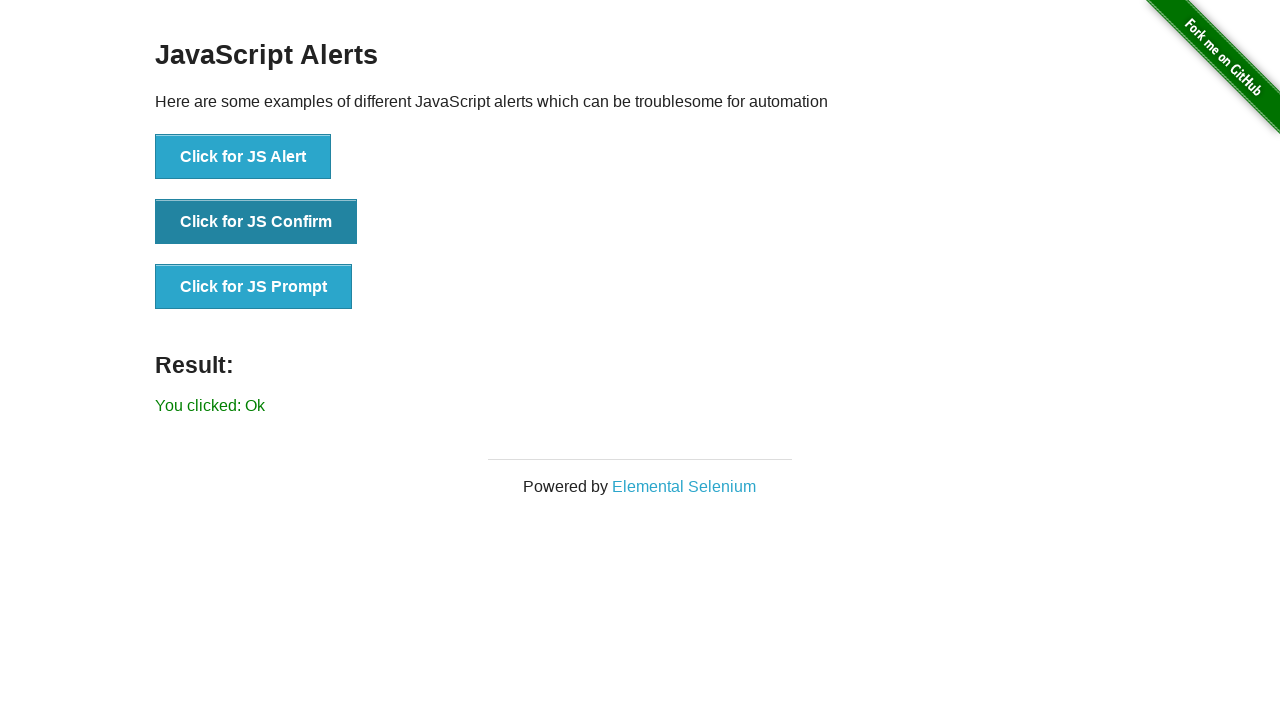

Clicked button to trigger JS Prompt dialog at (254, 287) on xpath=//button[normalize-space()='Click for JS Prompt']
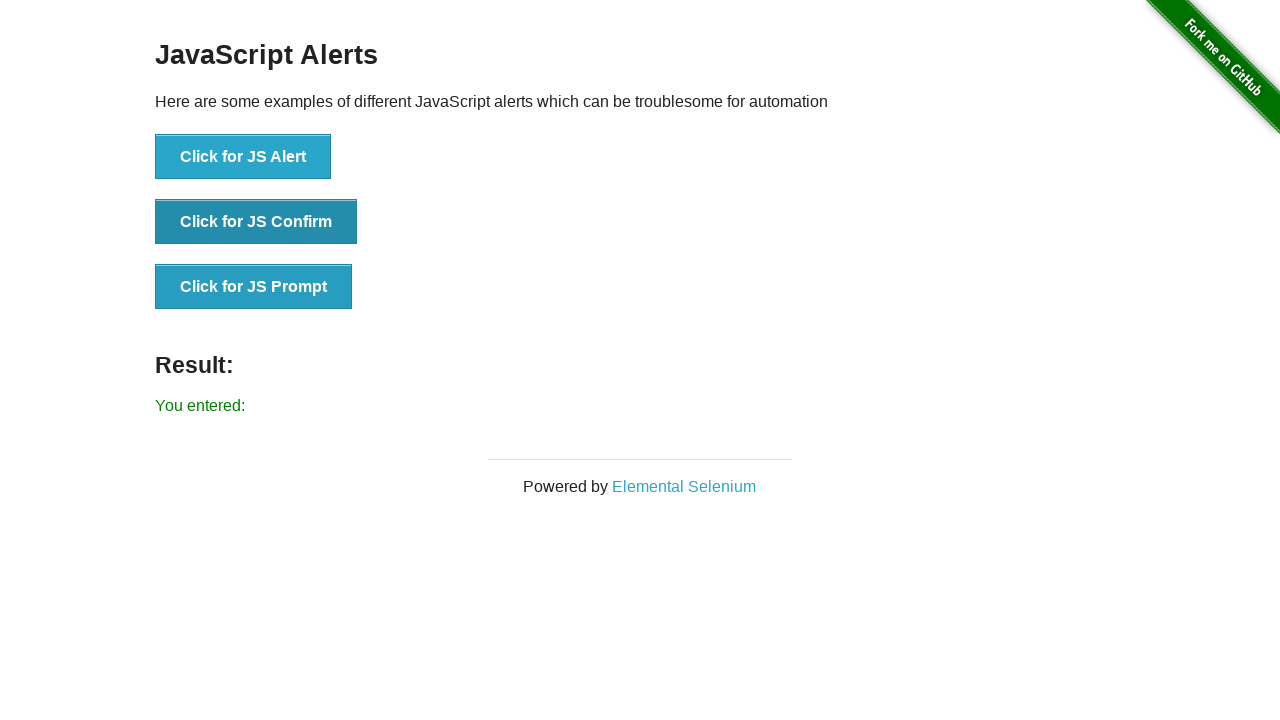

Set up dialog handler to accept prompt with text 'Hi kaviya how are you'
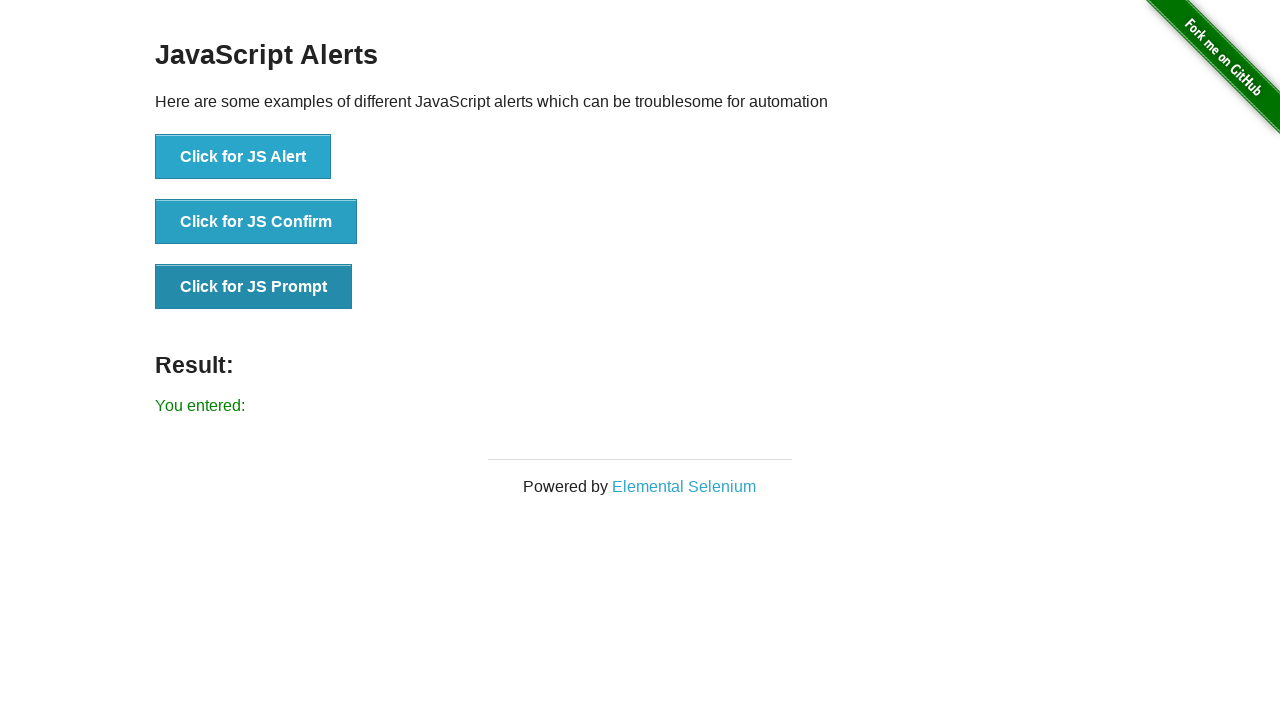

Waited 1 second after accepting prompt
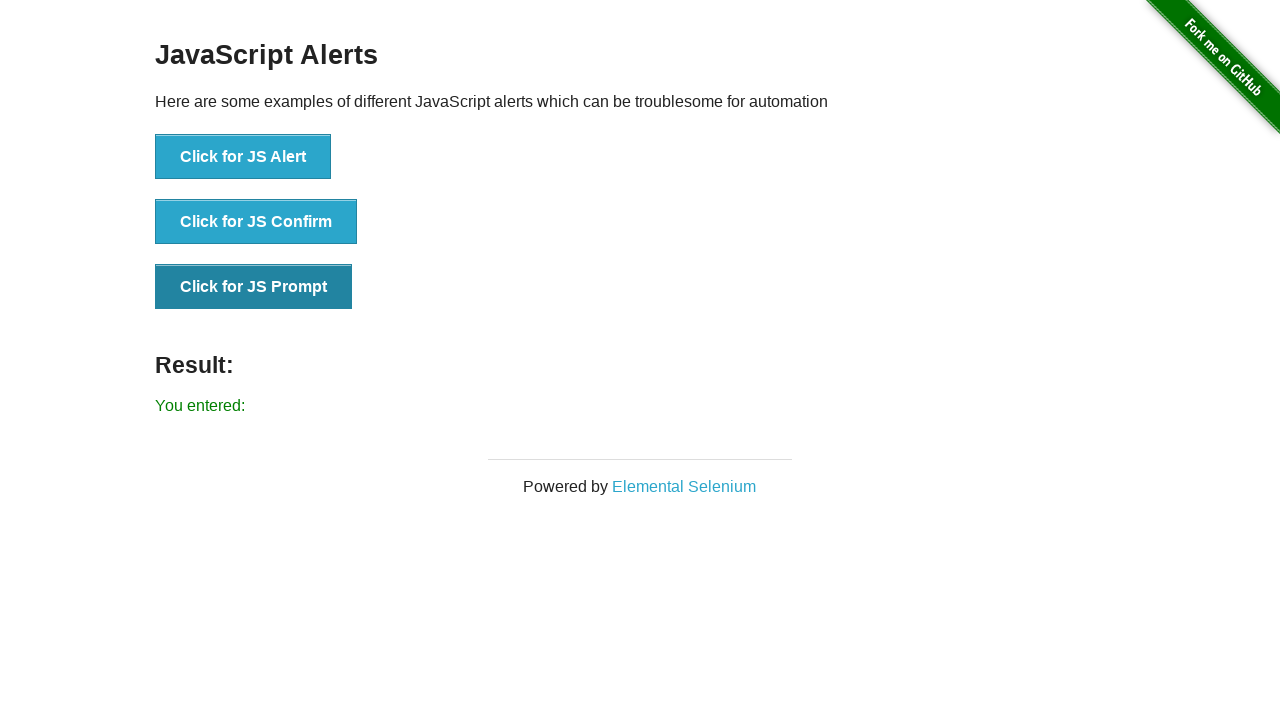

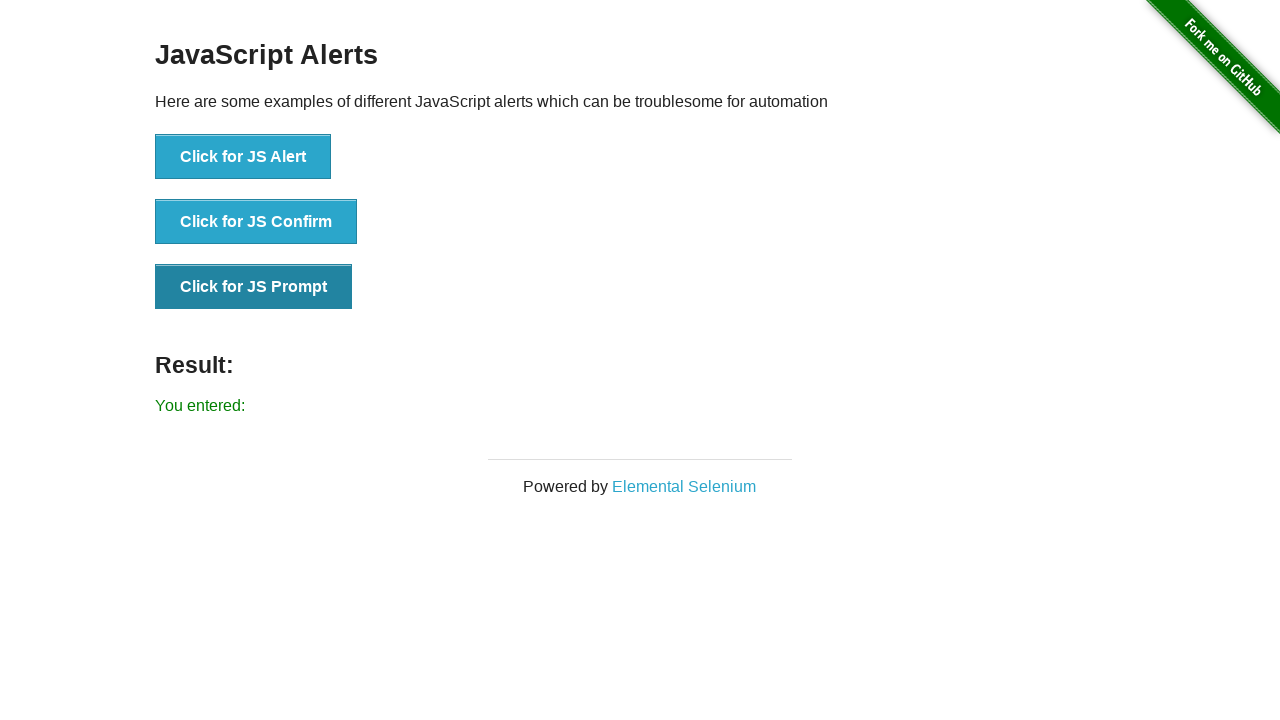